Tests default checkbox and radio button interactions by clicking to select/deselect them and verifying their states

Starting URL: https://automationfc.github.io/multiple-fields/

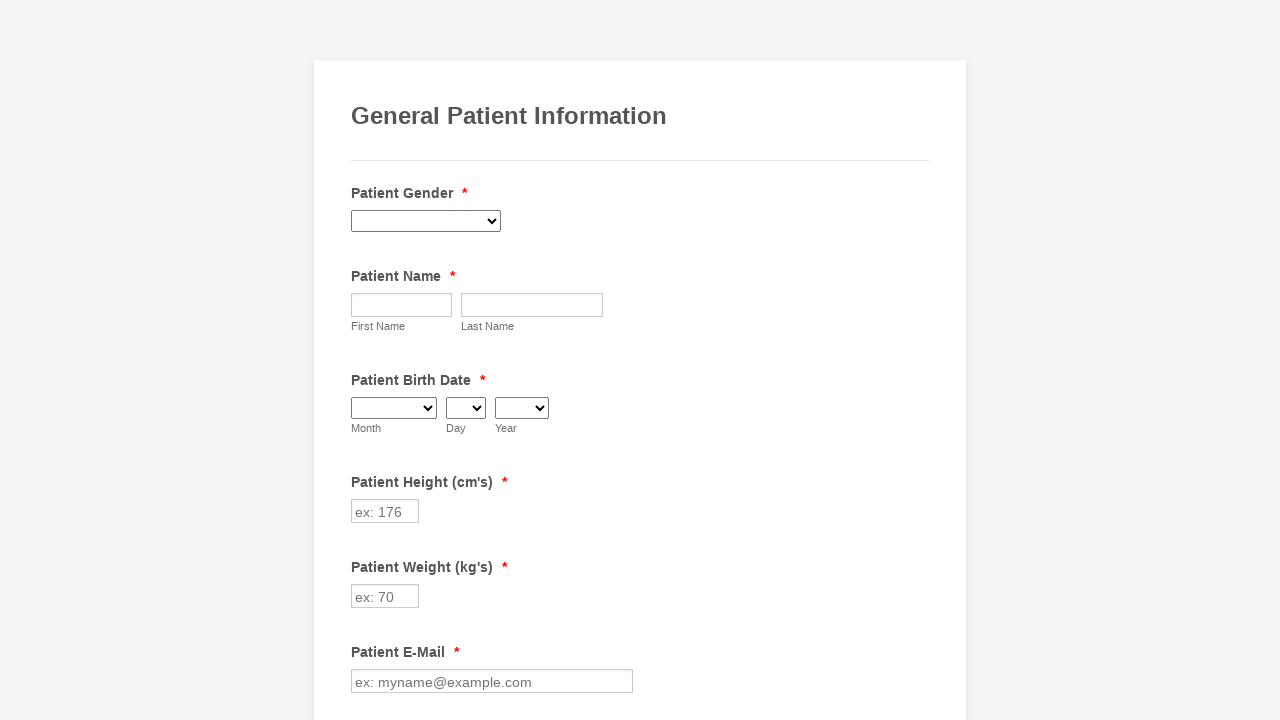

Clicked checkbox for 'Rheumatic Fever' to select it at (362, 360) on input[value='Rheumatic Fever']
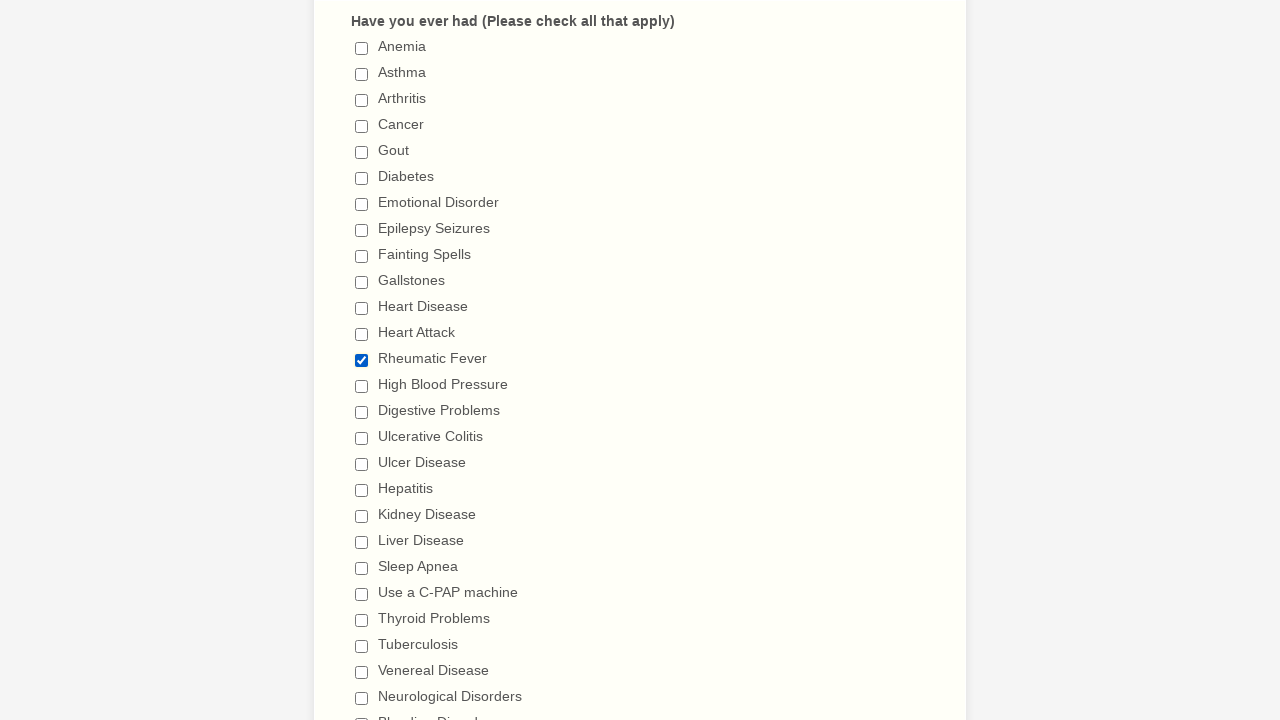

Clicked checkbox for 'Asthma' to select it at (362, 74) on input[value='Asthma']
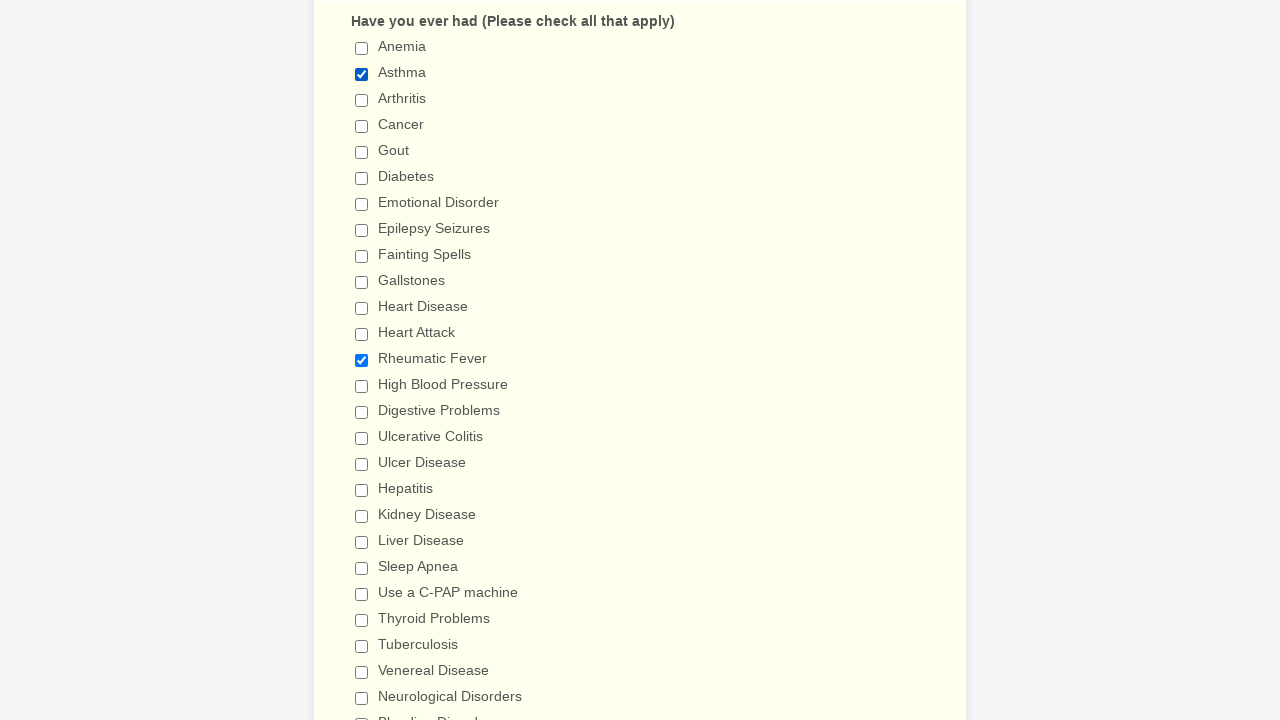

Clicked checkbox for 'Lung Disease' to select it at (362, 360) on input[value='Lung Disease']
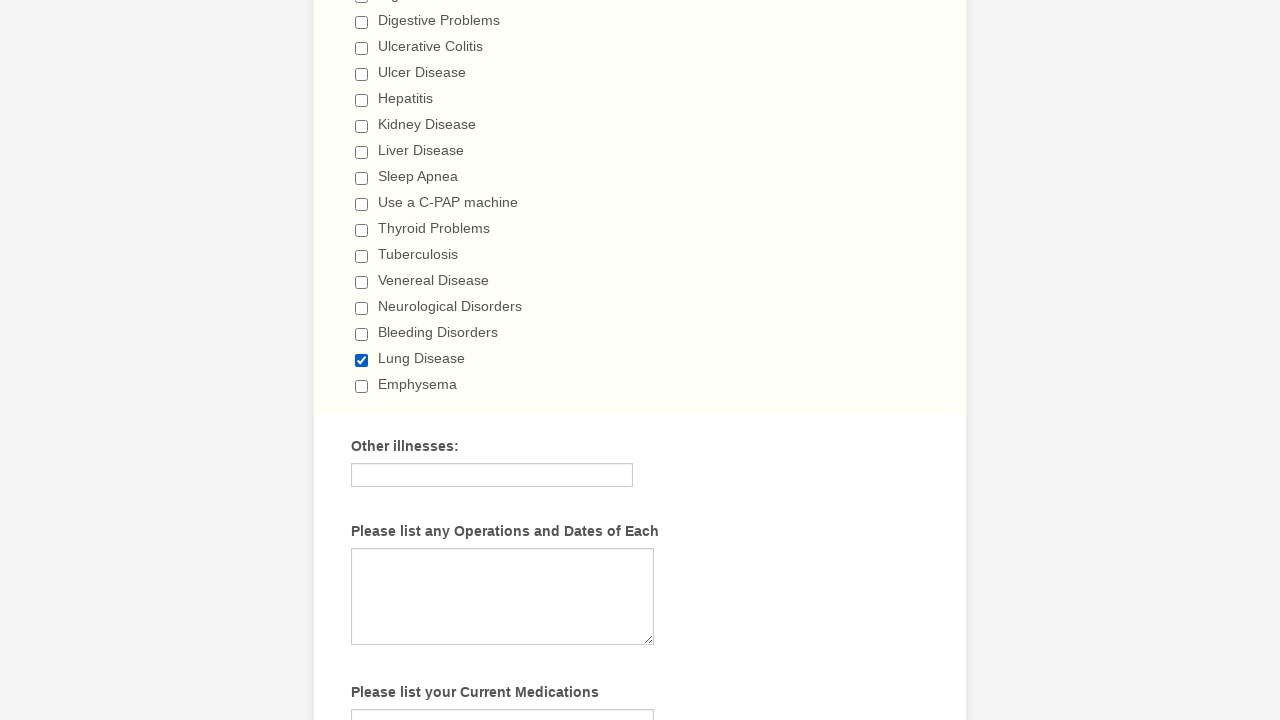

Verified 'Rheumatic Fever' checkbox is selected
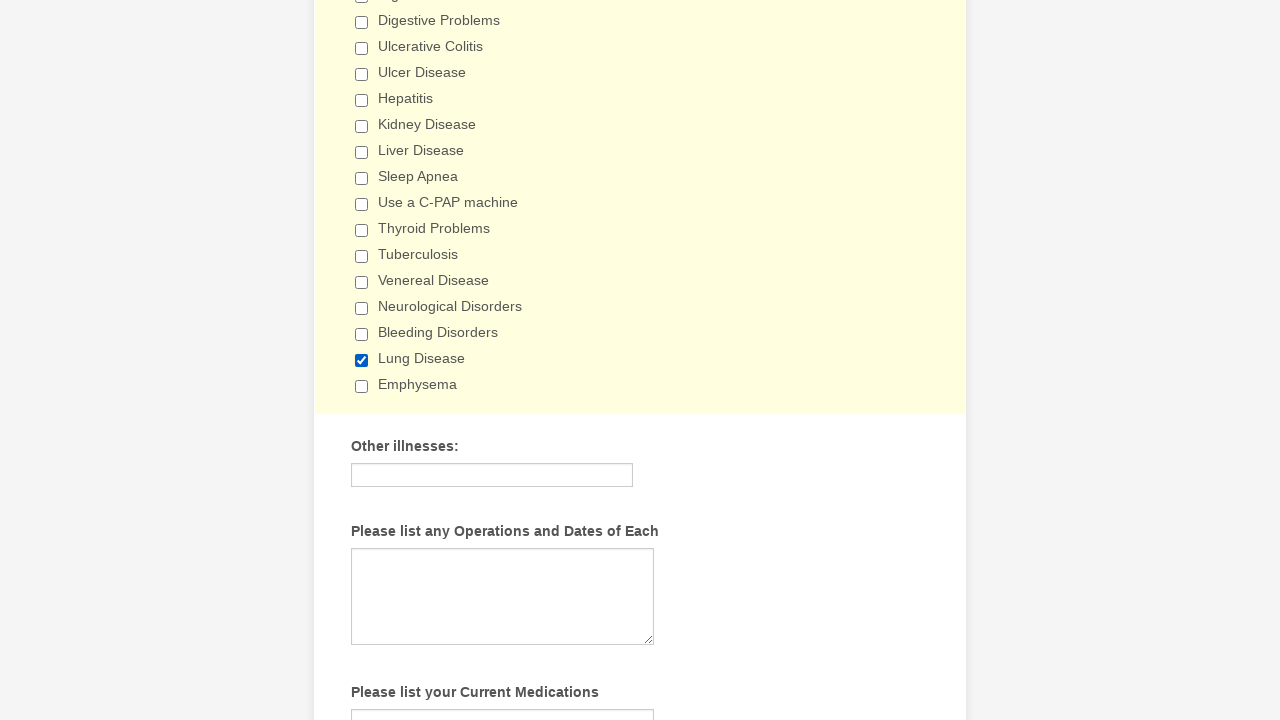

Verified 'Asthma' checkbox is selected
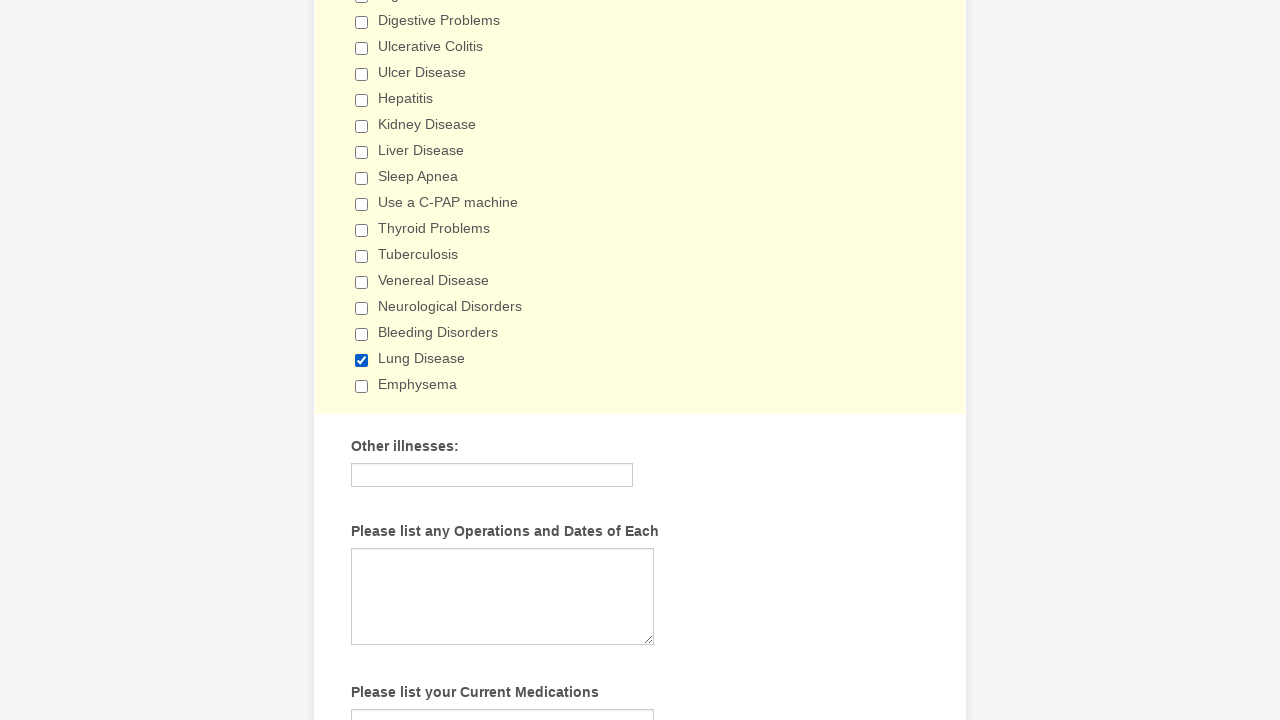

Verified 'Lung Disease' checkbox is selected
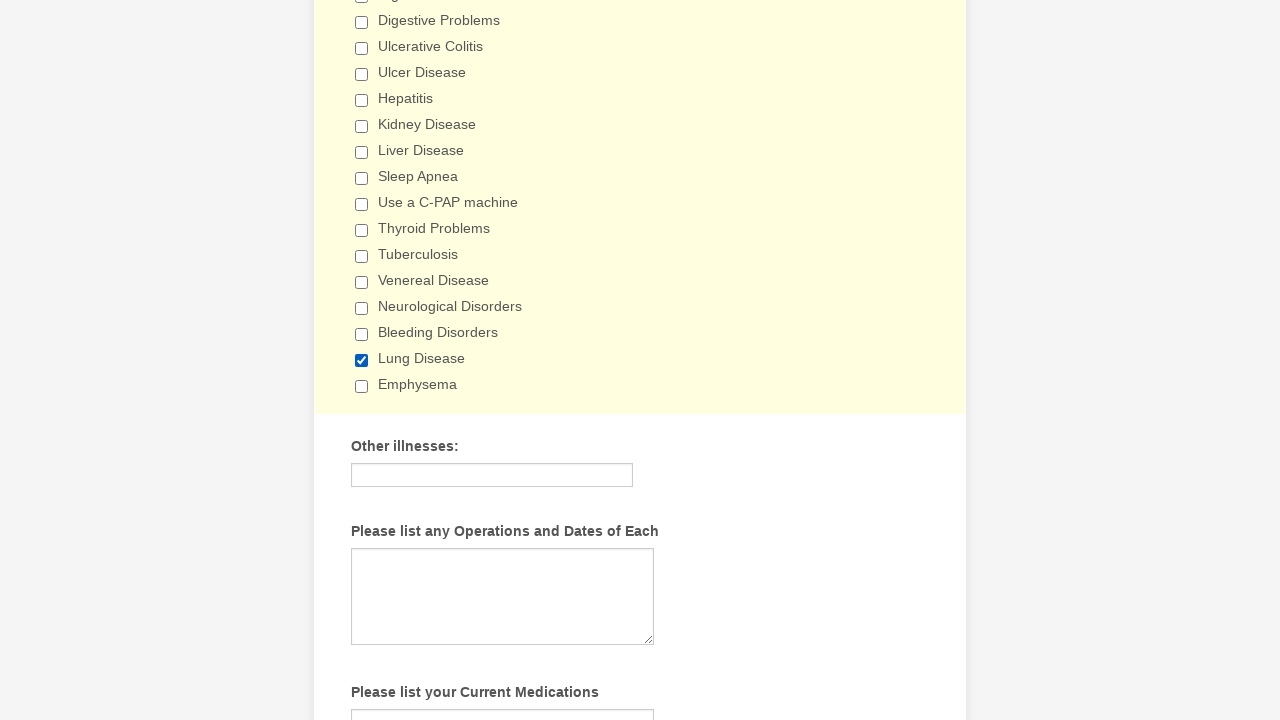

Clicked checkbox for 'Rheumatic Fever' to deselect it at (362, 360) on input[value='Rheumatic Fever']
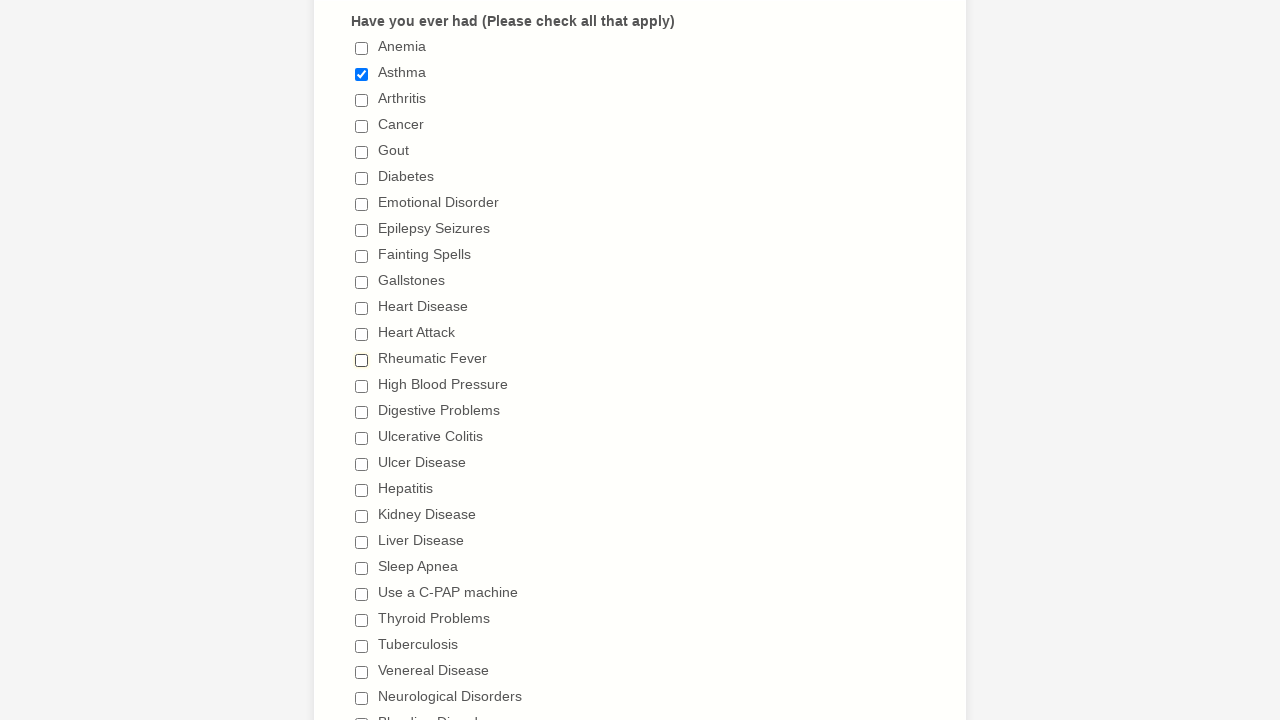

Clicked checkbox for 'Asthma' to deselect it at (362, 74) on input[value='Asthma']
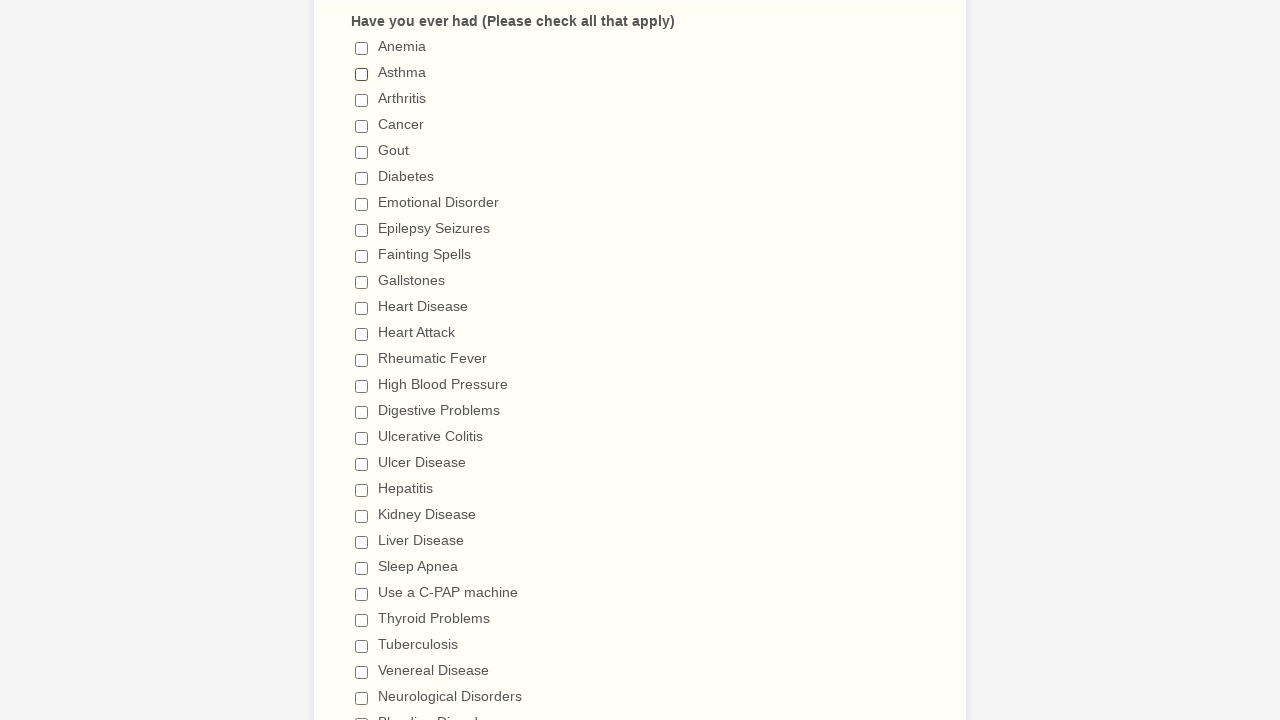

Clicked checkbox for 'Lung Disease' to deselect it at (362, 360) on input[value='Lung Disease']
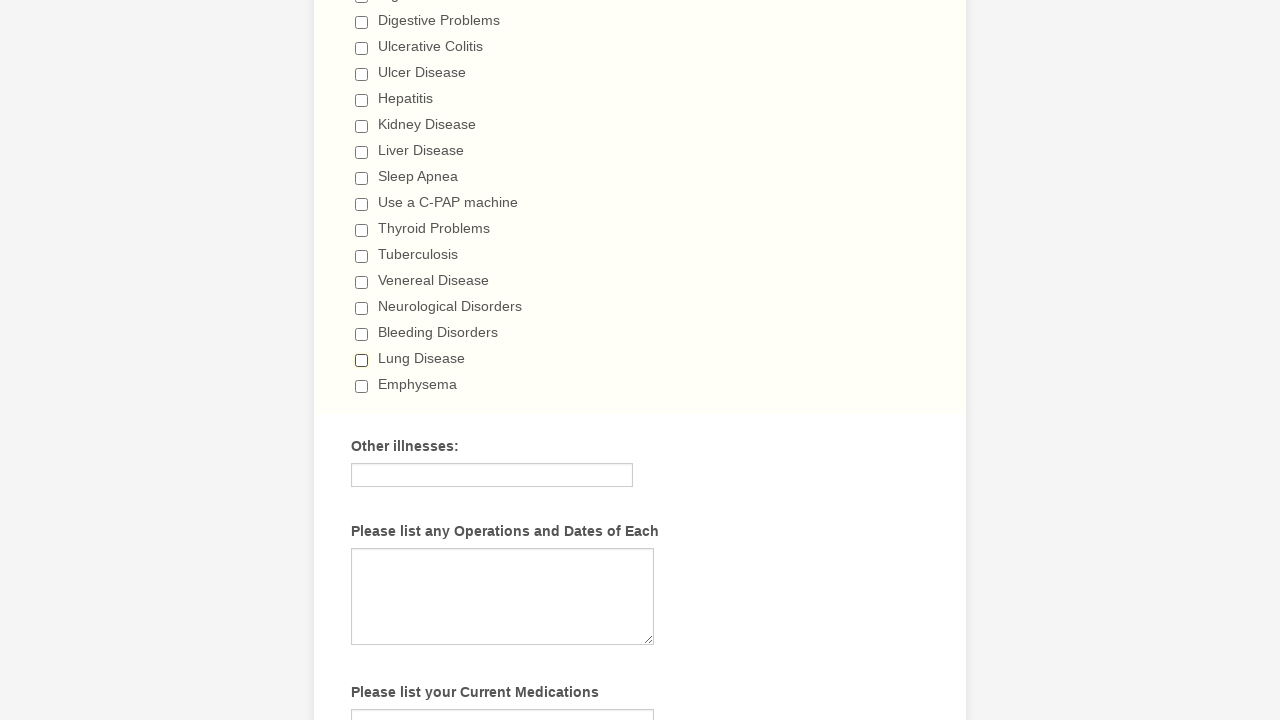

Verified 'Rheumatic Fever' checkbox is deselected
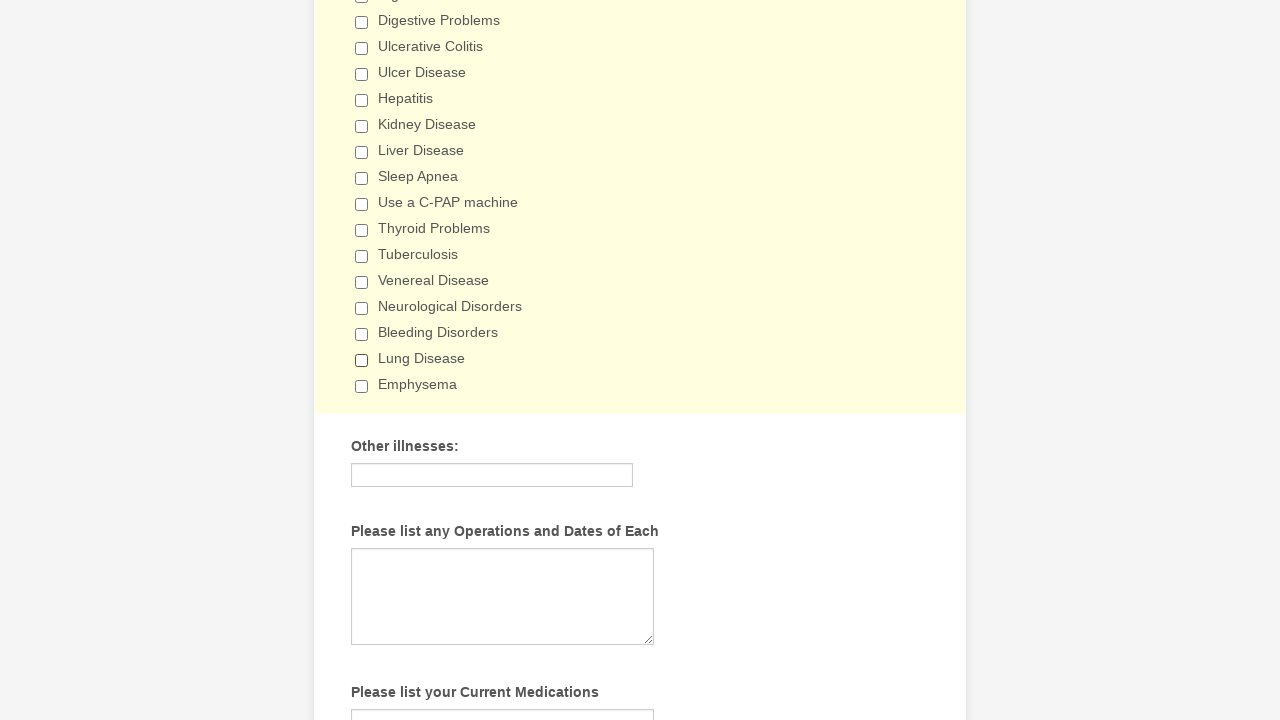

Verified 'Asthma' checkbox is deselected
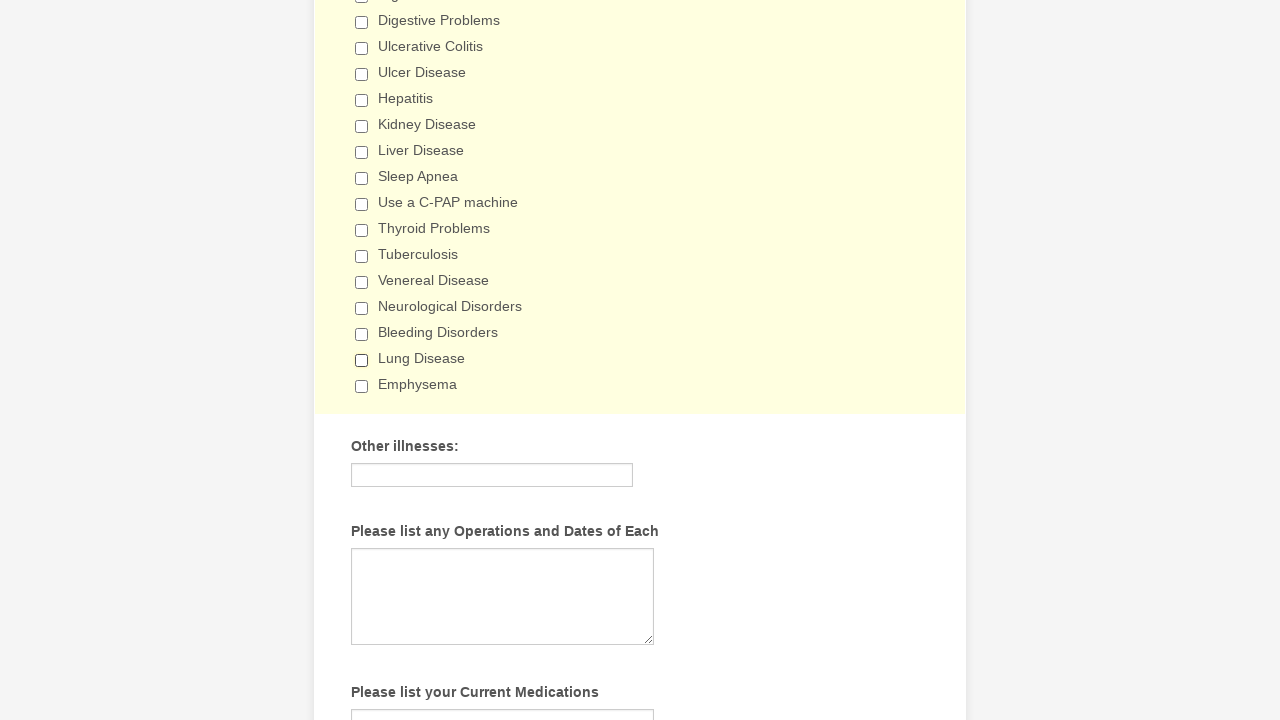

Verified 'Lung Disease' checkbox is deselected
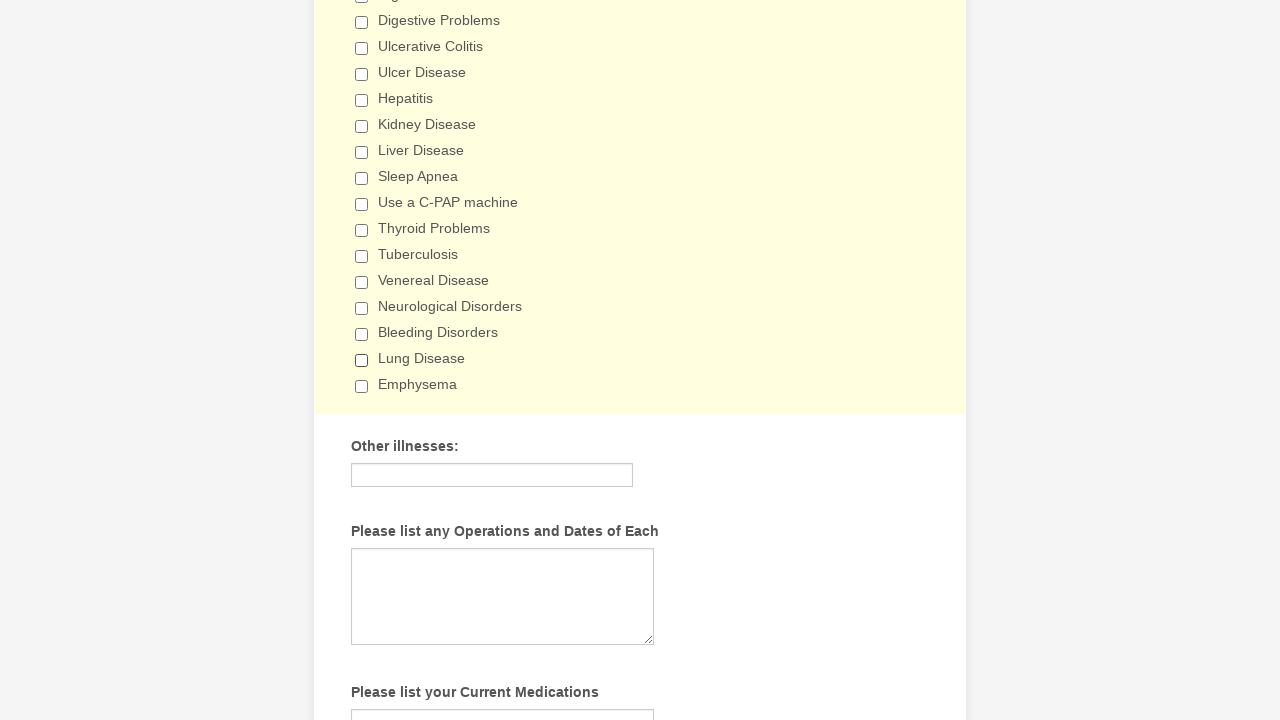

Clicked radio button for '3-4 days' at (362, 361) on input[value='3-4 days']
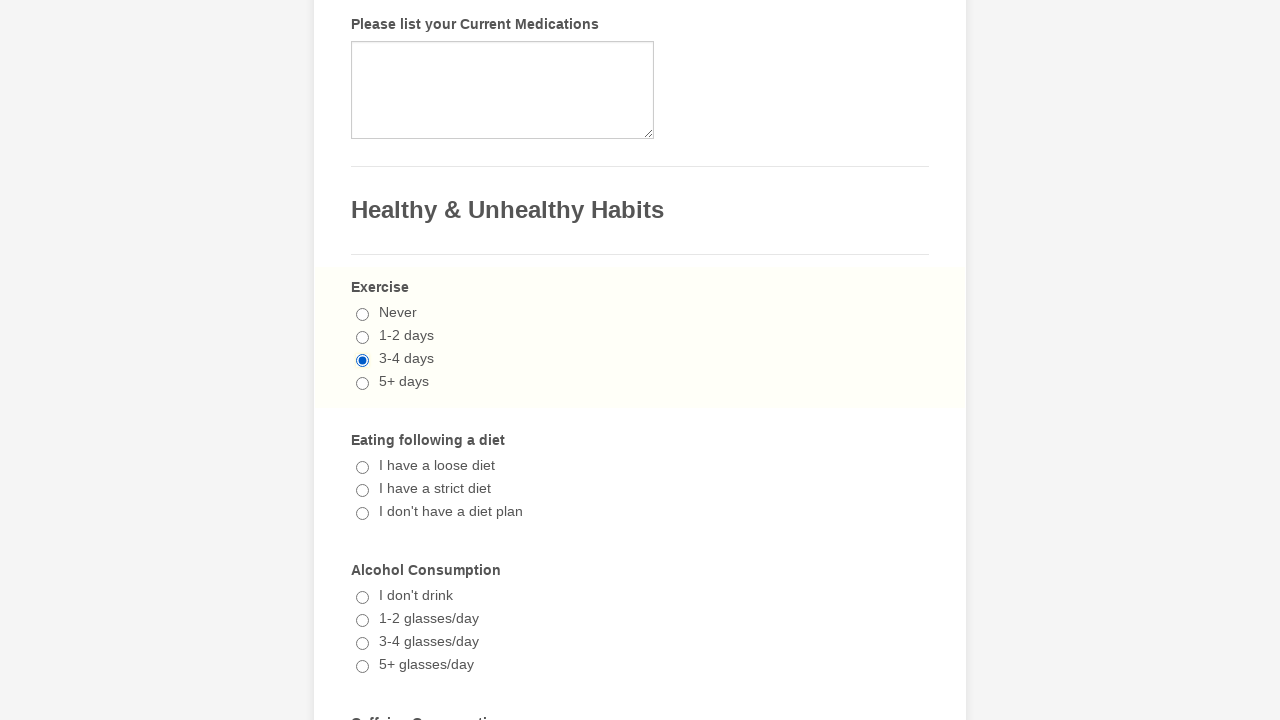

Clicked radio button for '5+ cups/day' at (362, 361) on input[value='5+ cups/day']
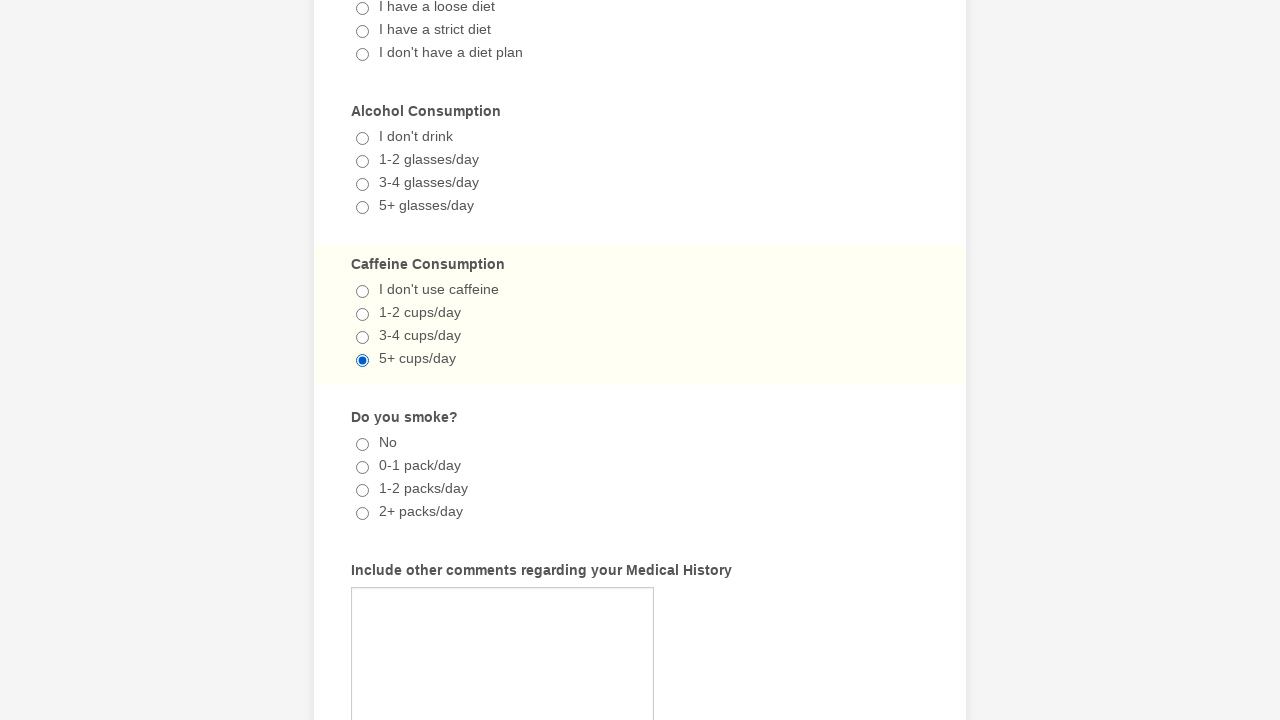

Clicked radio button for '1-2 packs/day' at (362, 491) on input[value='1-2 packs/day']
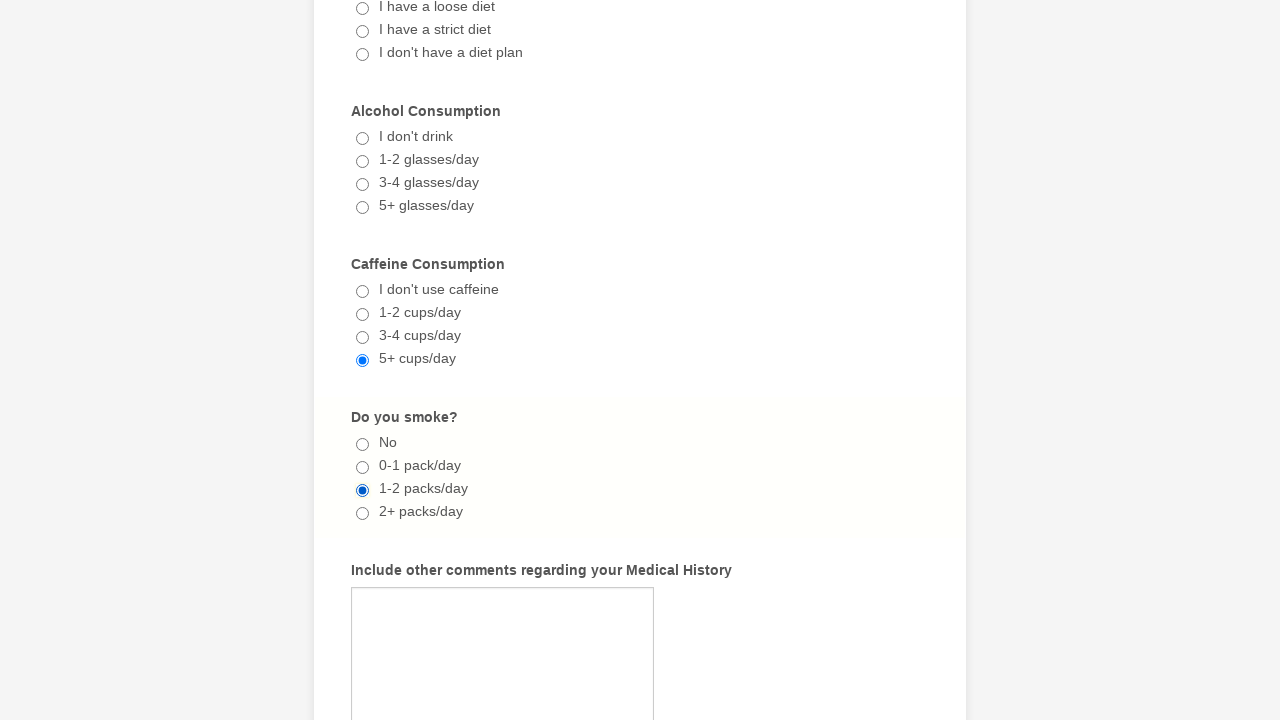

Verified '3-4 days' radio button is selected
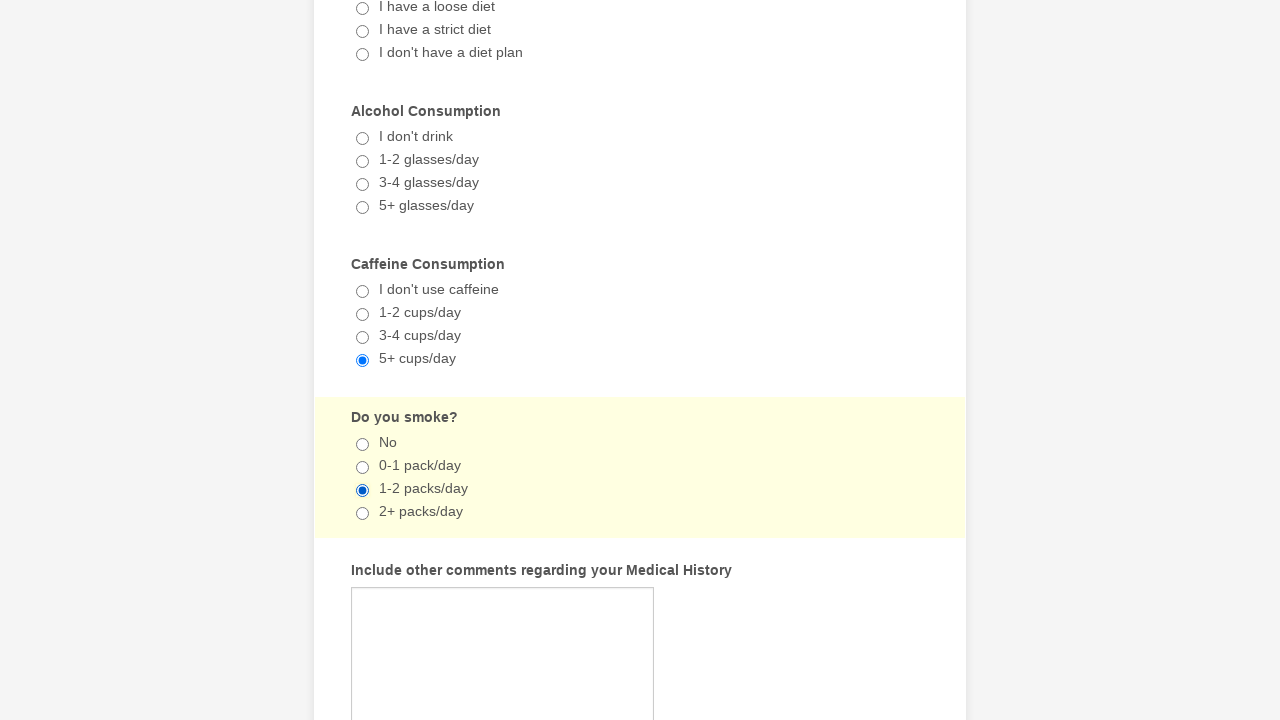

Verified '5+ cups/day' radio button is selected
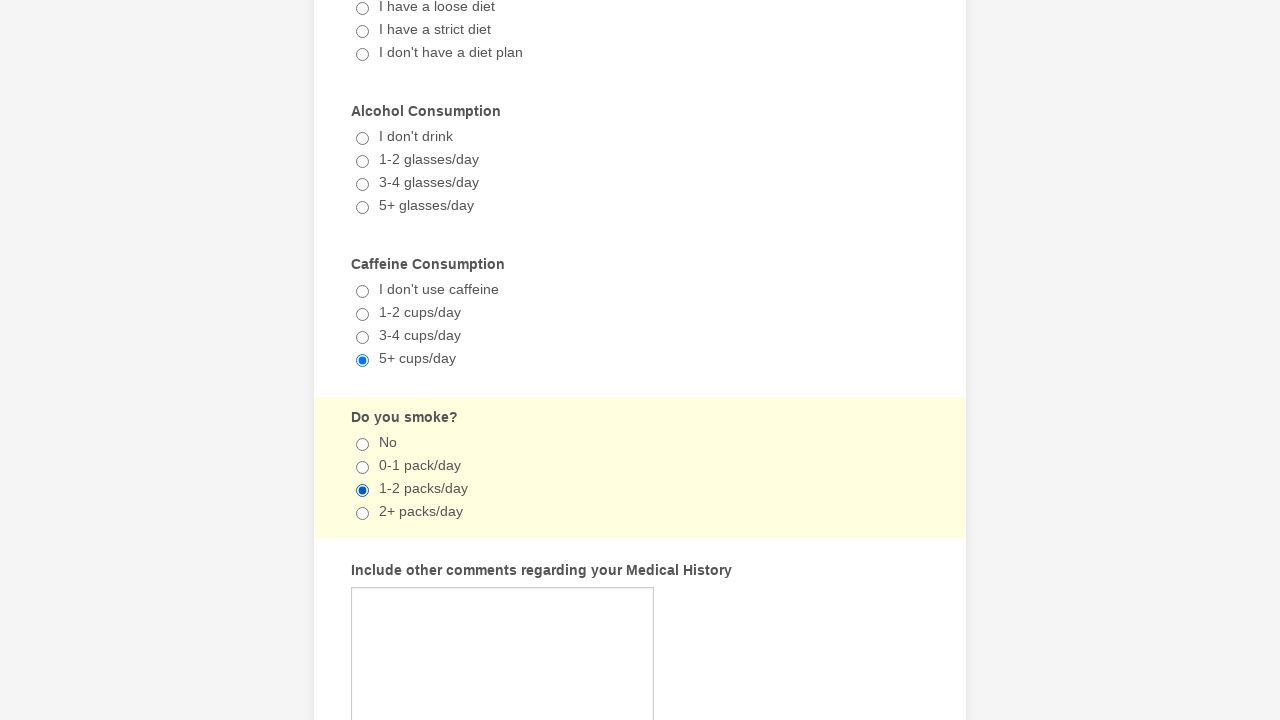

Verified '1-2 packs/day' radio button is selected
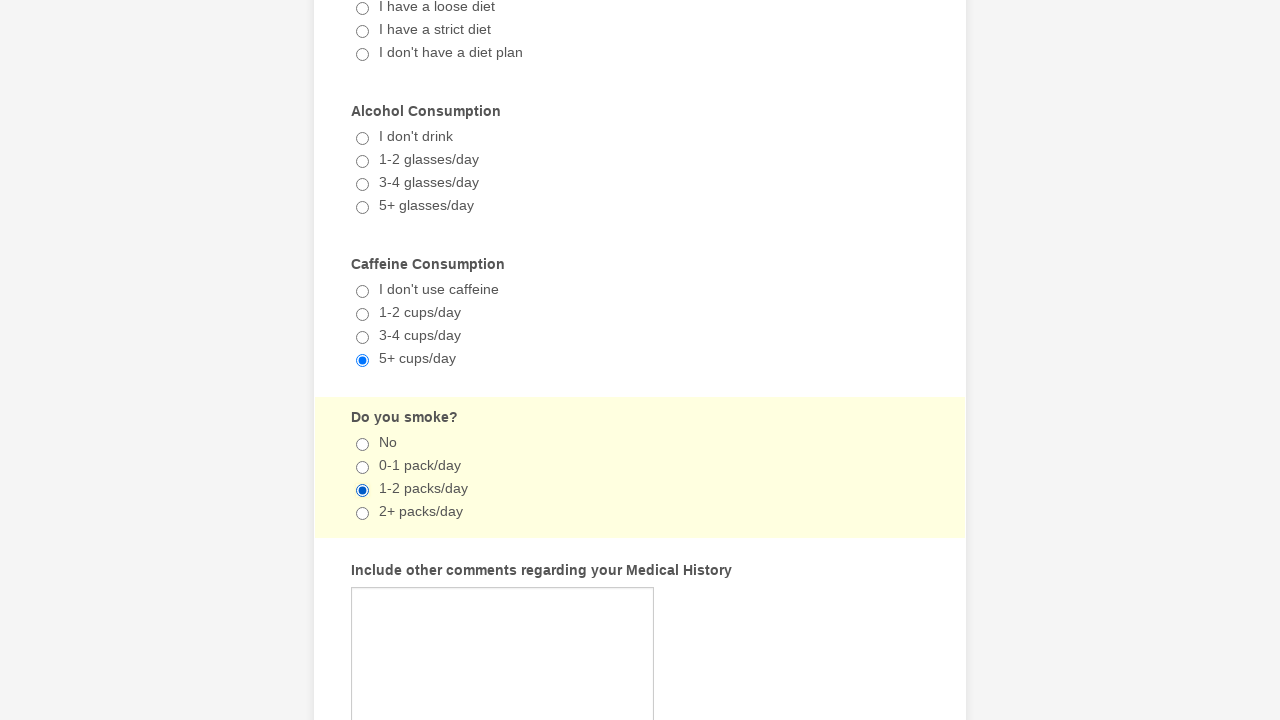

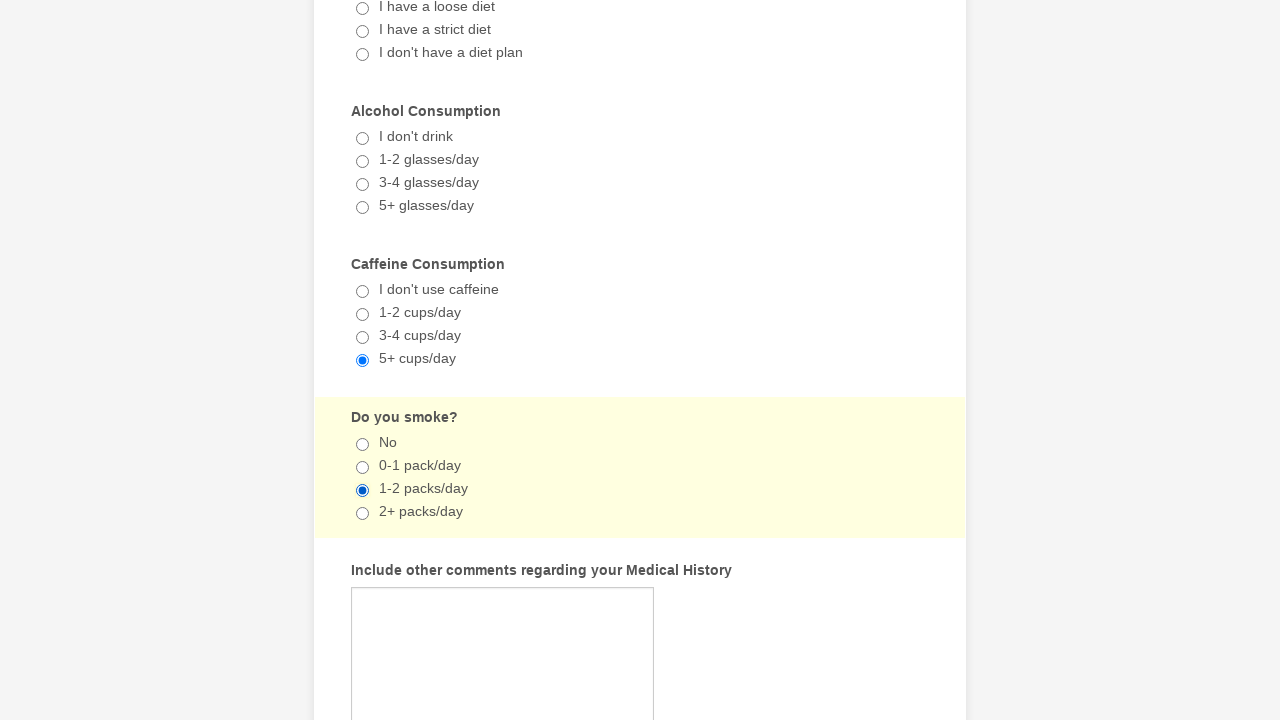